Navigates to Oracle corporate website homepage

Starting URL: http://www.oracle.com

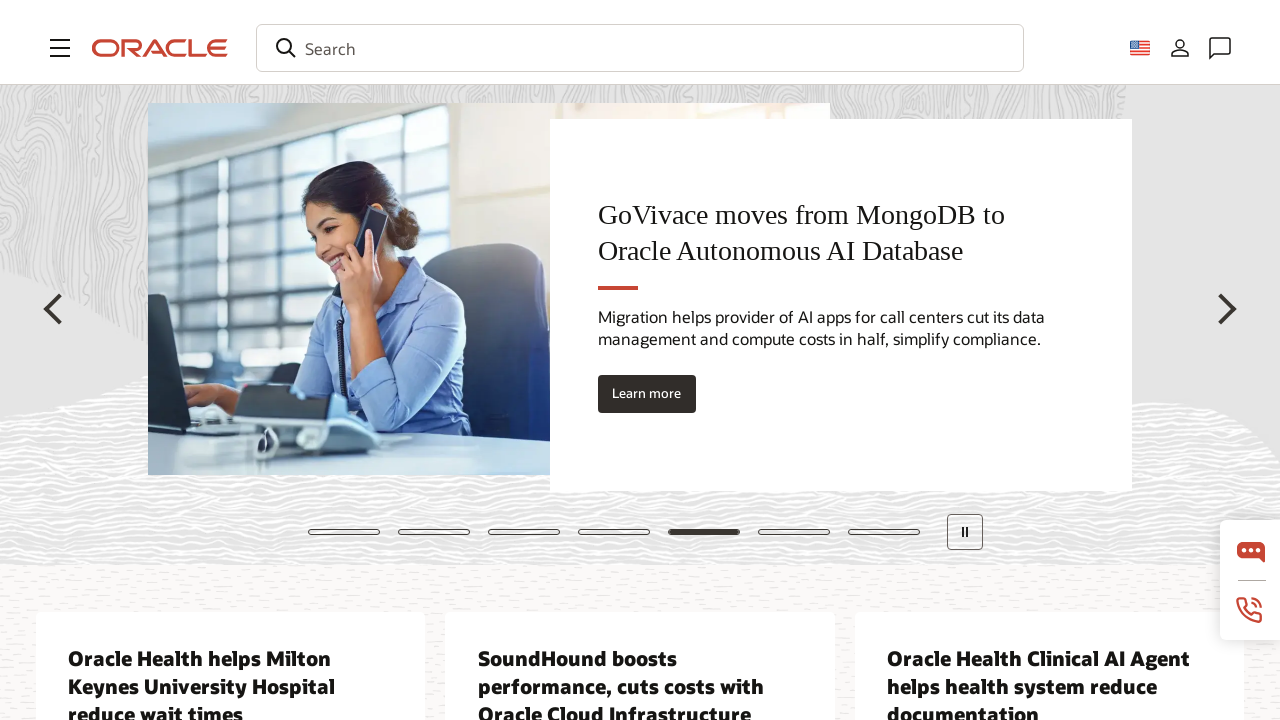

Navigated to Oracle corporate website homepage
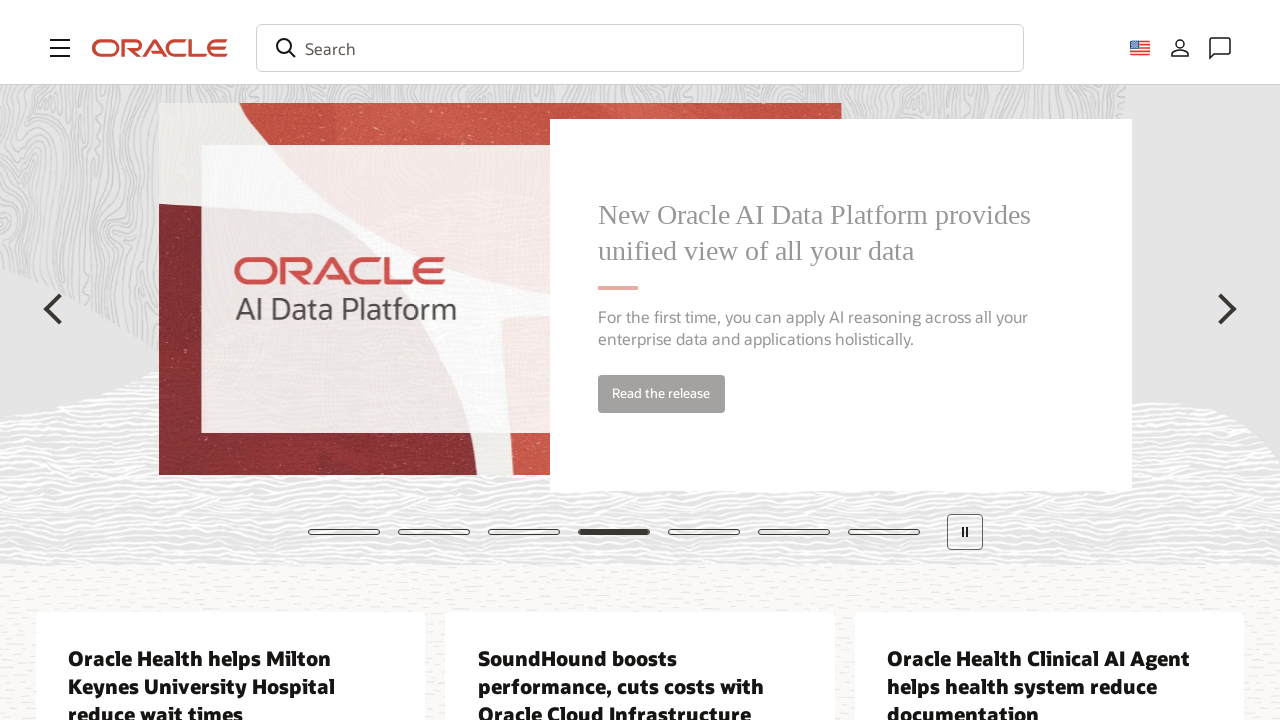

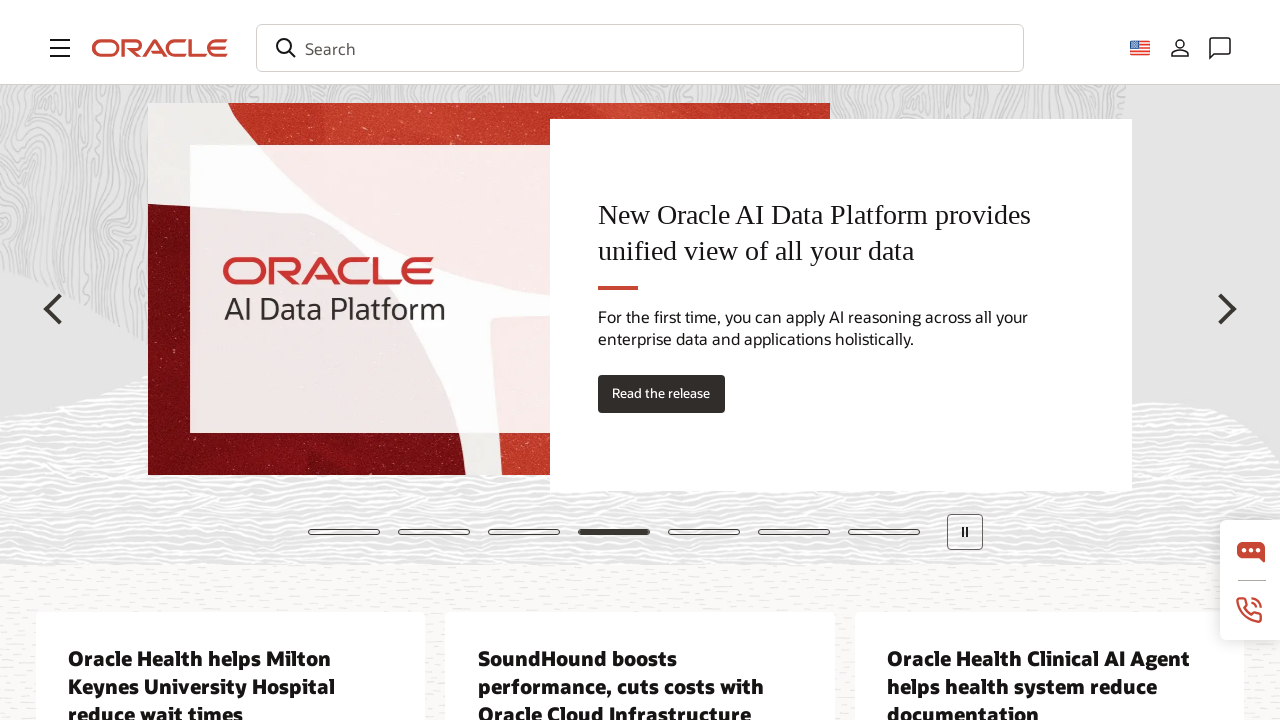